Tests JavaScript alert handling by clicking an alert trigger button and accepting the alert dialog that appears.

Starting URL: https://omayo.blogspot.com/

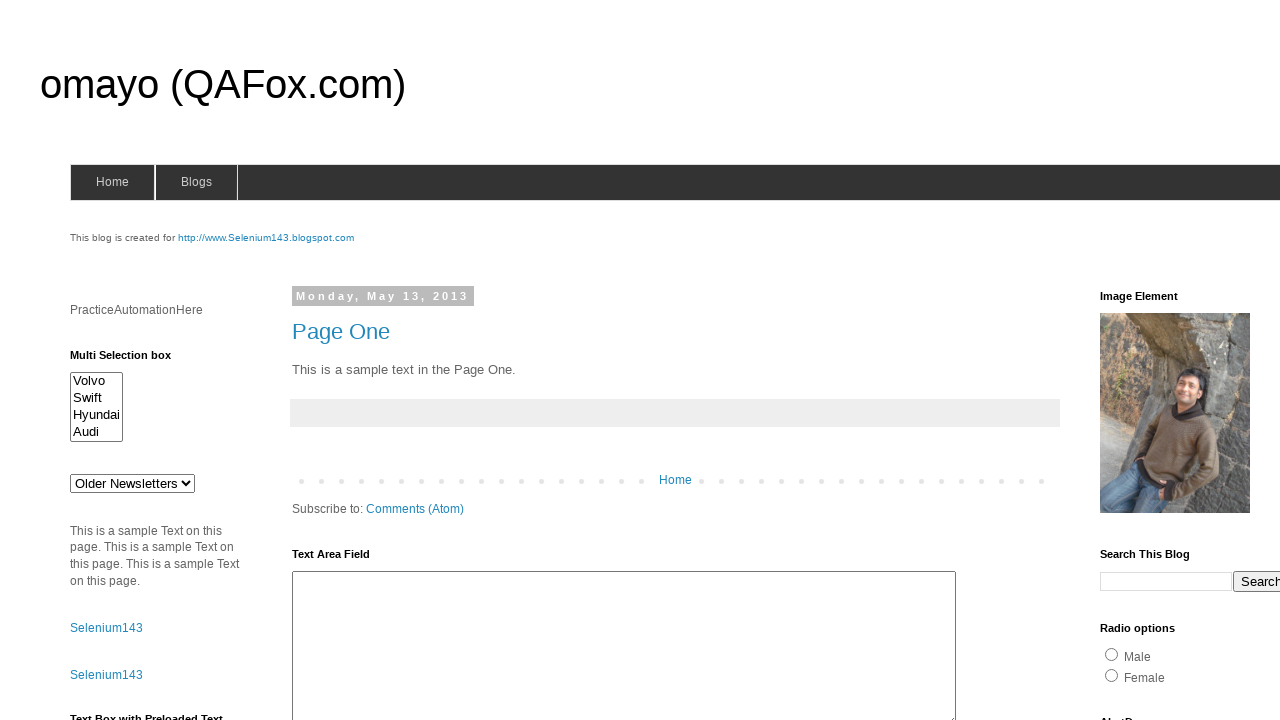

Set up alert dialog handler to accept alerts
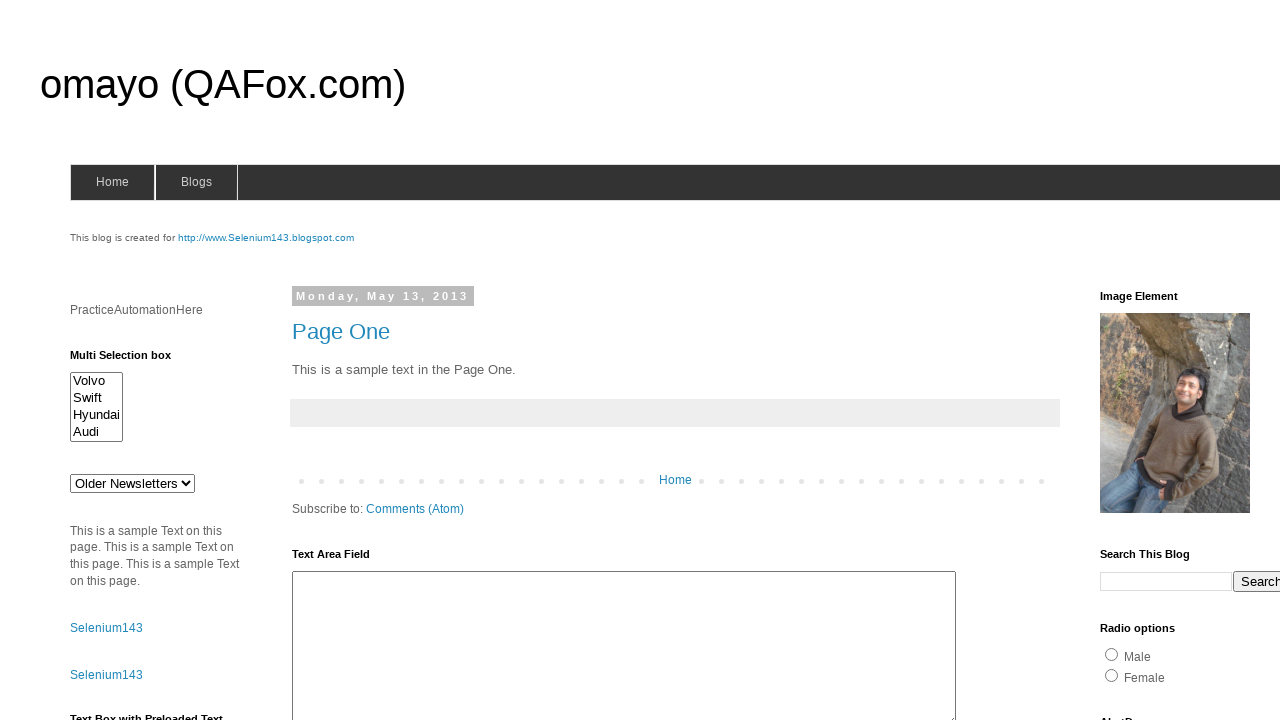

Clicked alert trigger button with id 'alert1' at (1154, 361) on #alert1
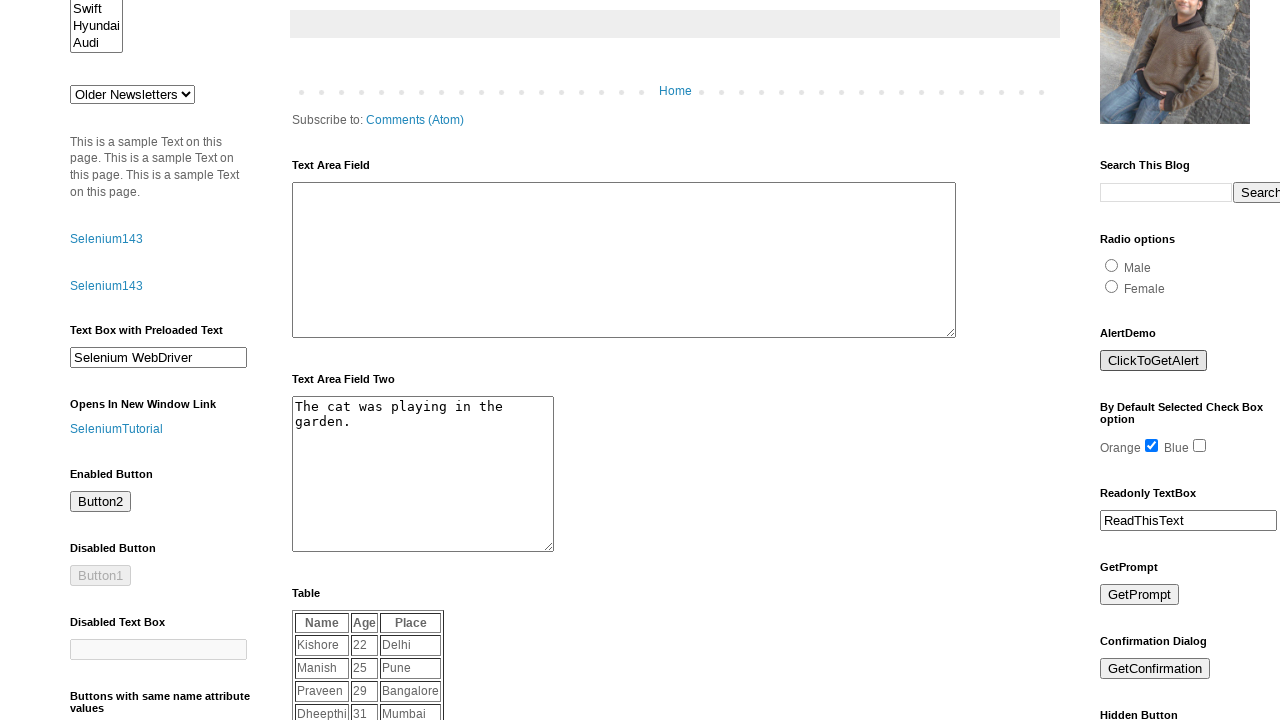

Waited 1000ms to ensure alert was handled
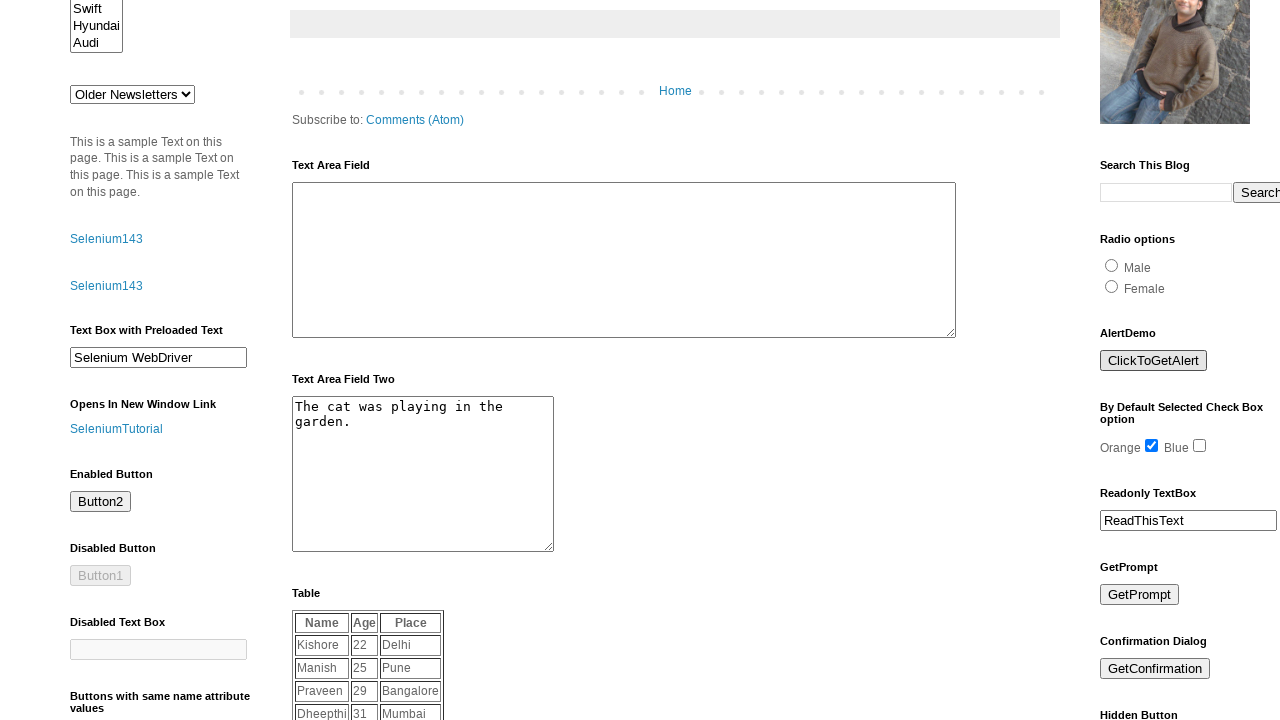

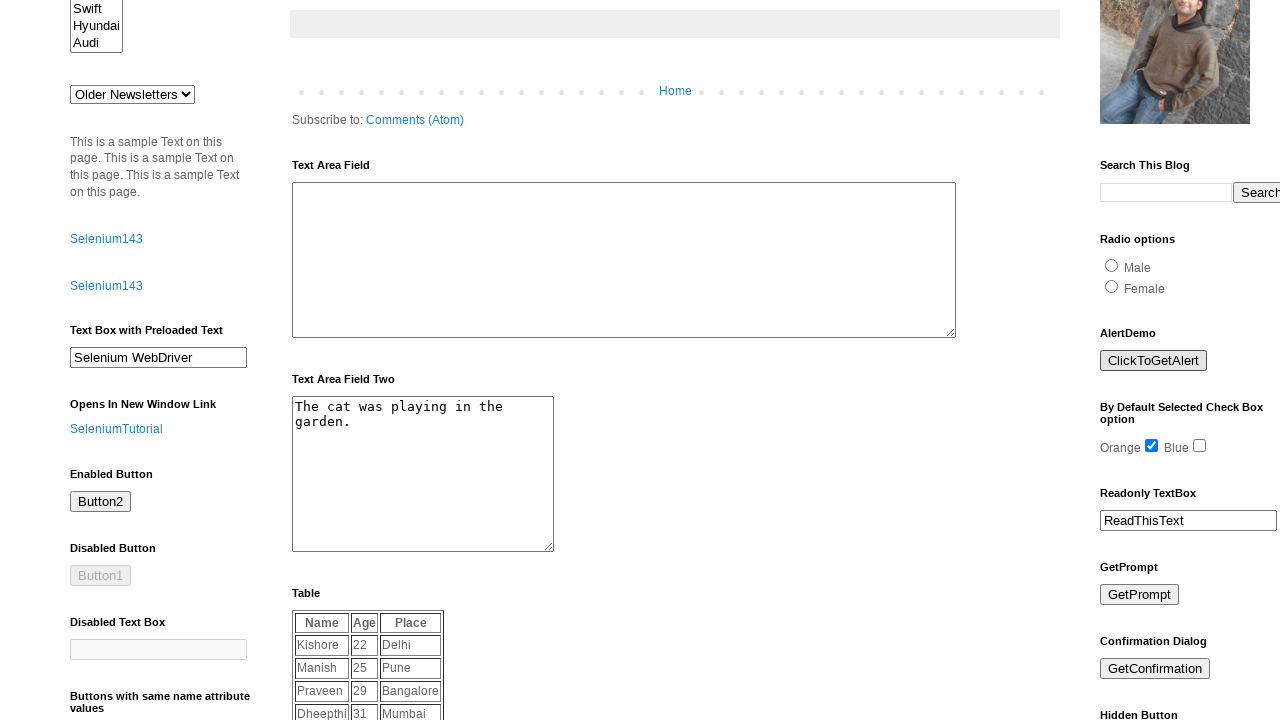